Clicks on the All Products button and verifies navigation to the products page

Starting URL: https://webshop-agil-testautomatiserare.netlify.app/

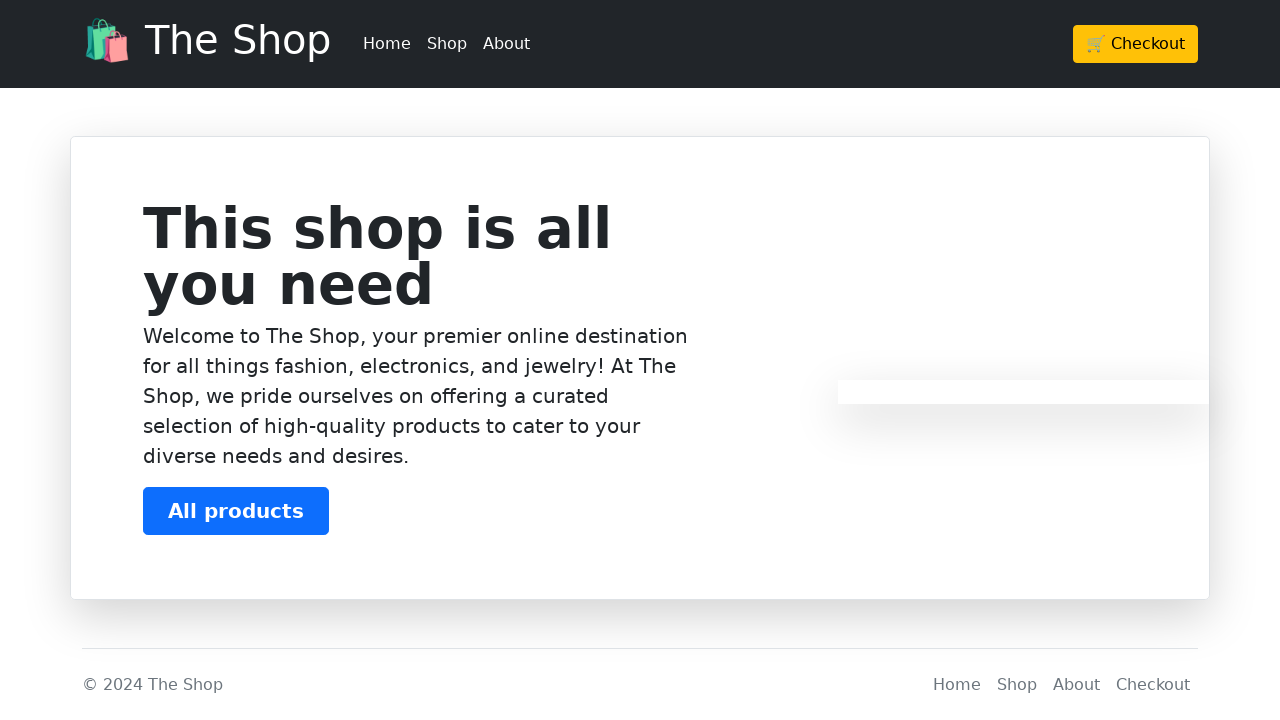

Clicked on the All Products button at (236, 511) on text=All products
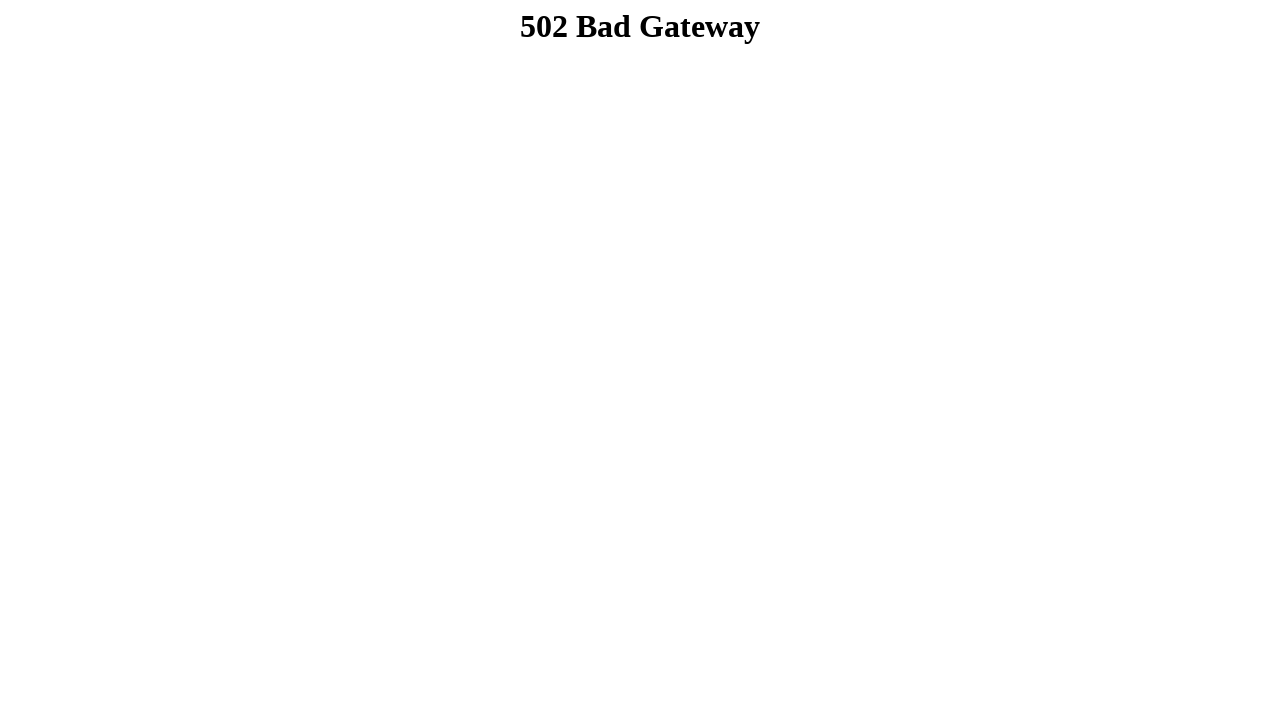

Navigated to products page successfully
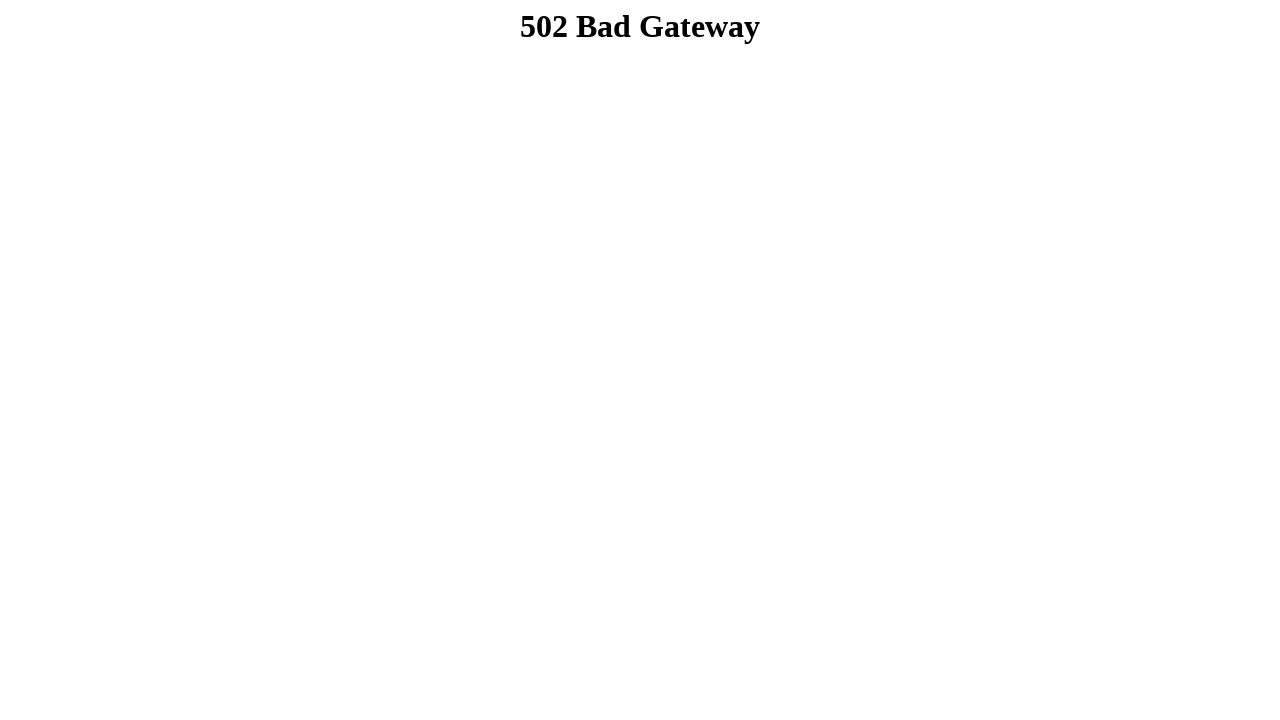

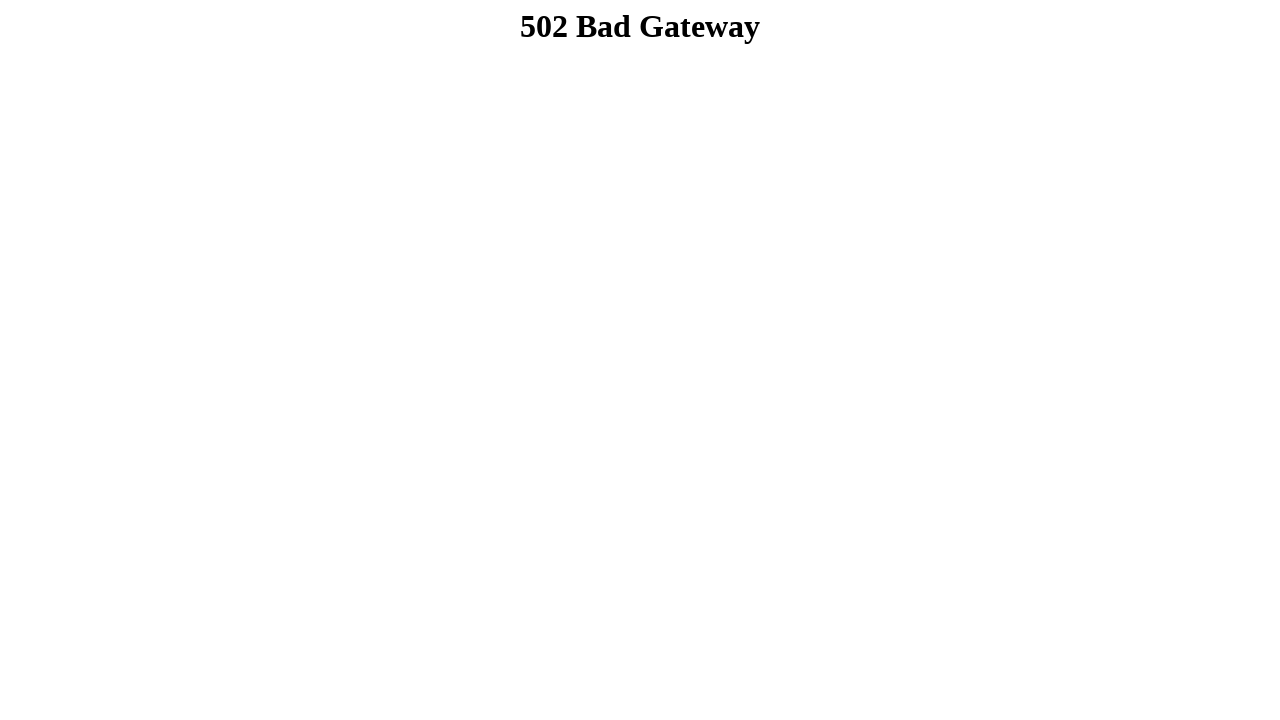